Tests opening a new bank account by clicking Bank Manager Login, navigating to Open Account, selecting a customer and currency, and submitting the form.

Starting URL: https://www.globalsqa.com/angularJs-protractor/BankingProject/#/login

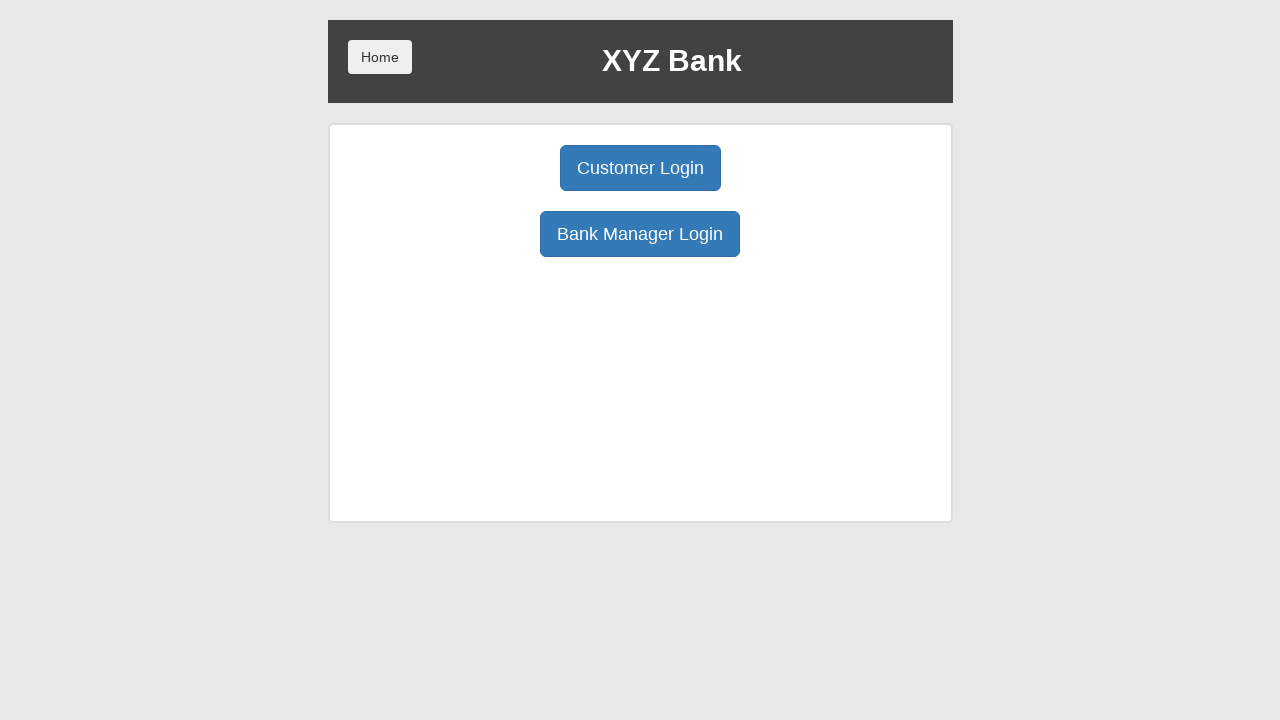

Clicked Bank Manager Login button at (640, 234) on button:has-text('Bank Manager Login')
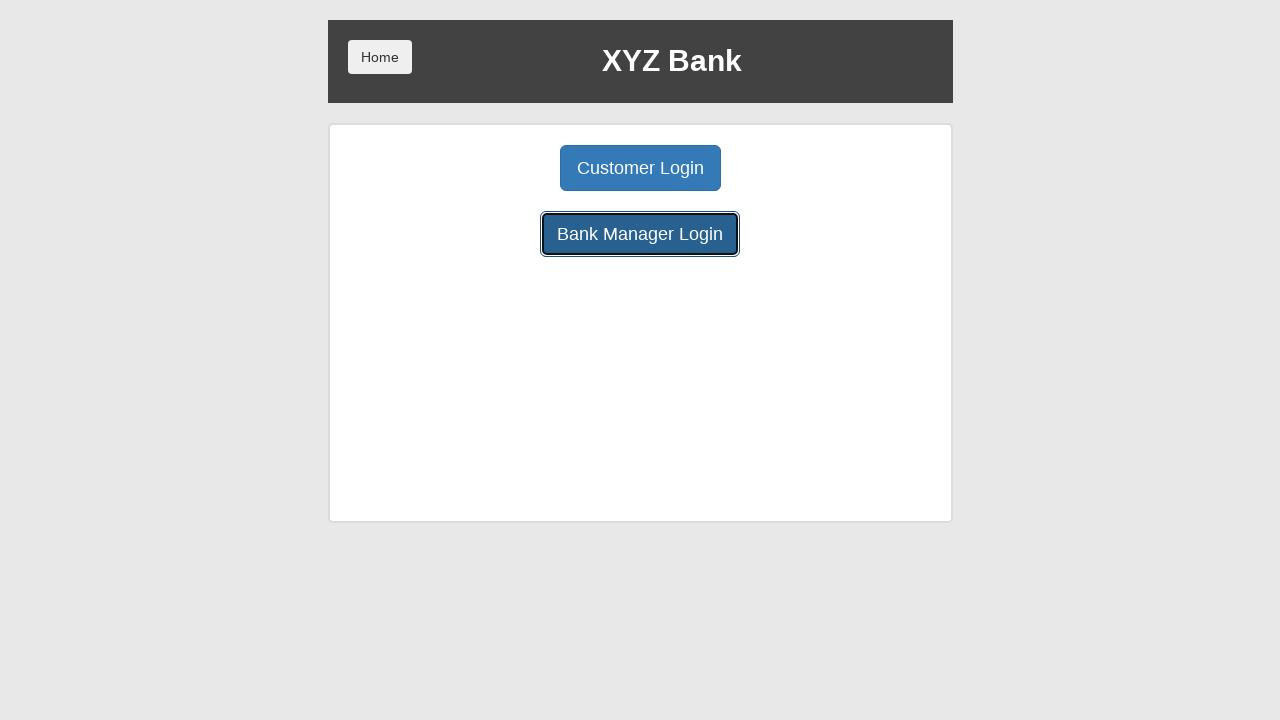

Clicked Open Account tab at (654, 168) on button:has-text('Open Account')
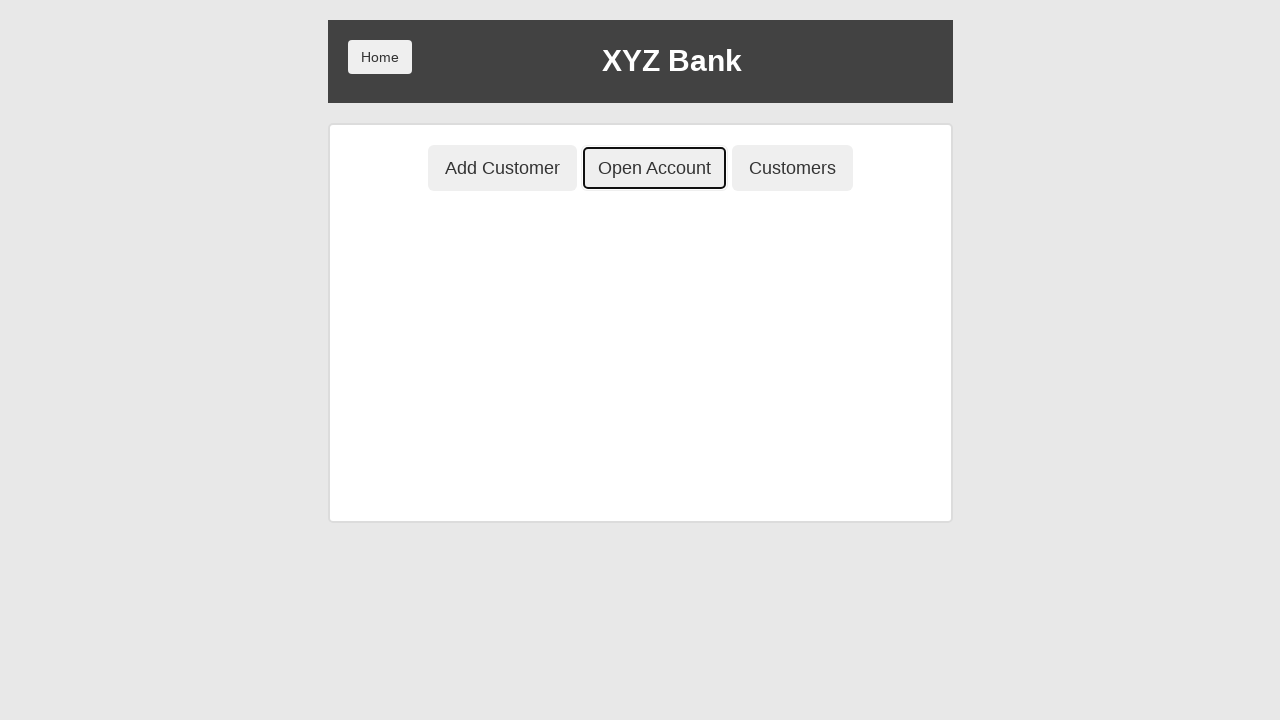

Selected a customer from the dropdown on select#userSelect
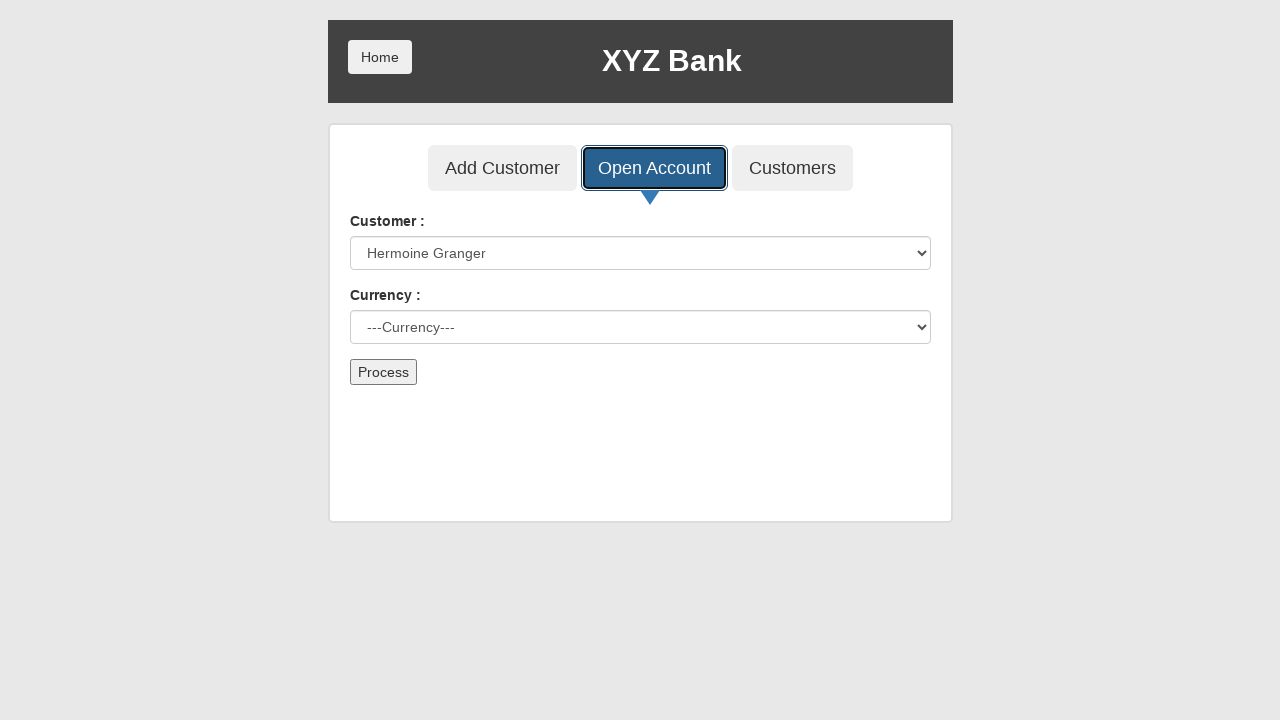

Selected Dollar as the currency on select#currency
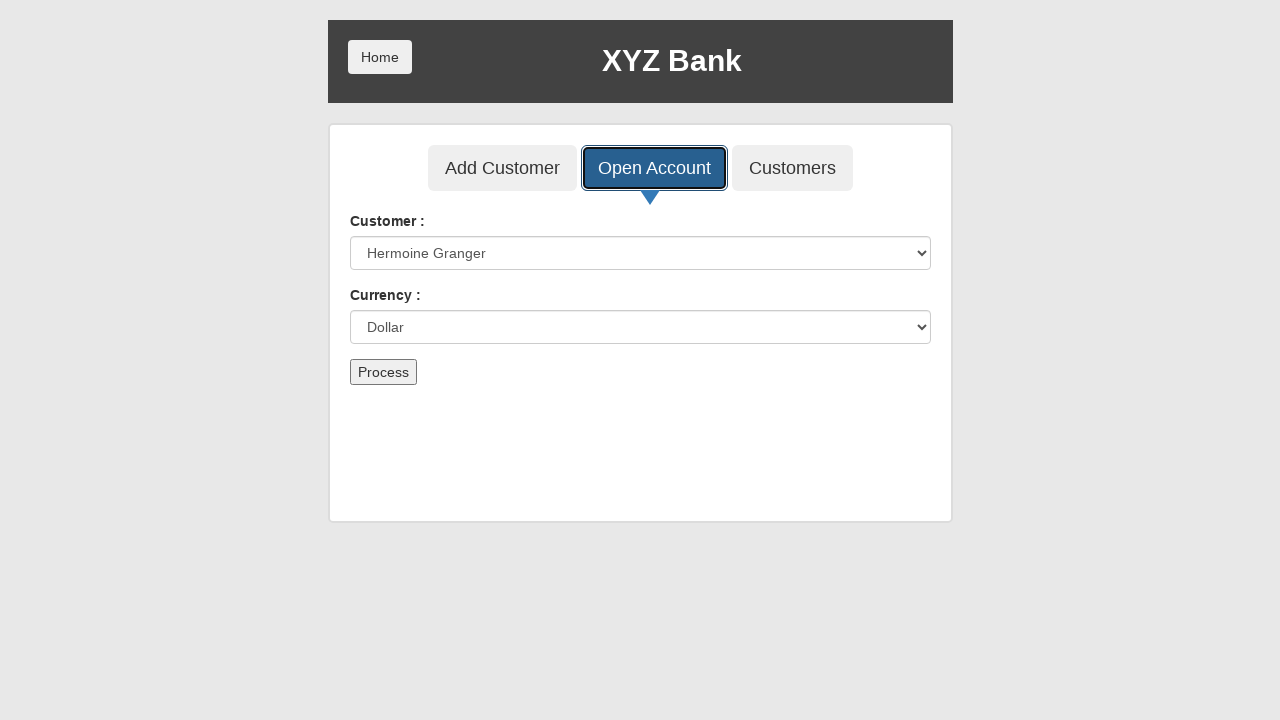

Clicked Process button to submit the form at (383, 372) on button:has-text('Process')
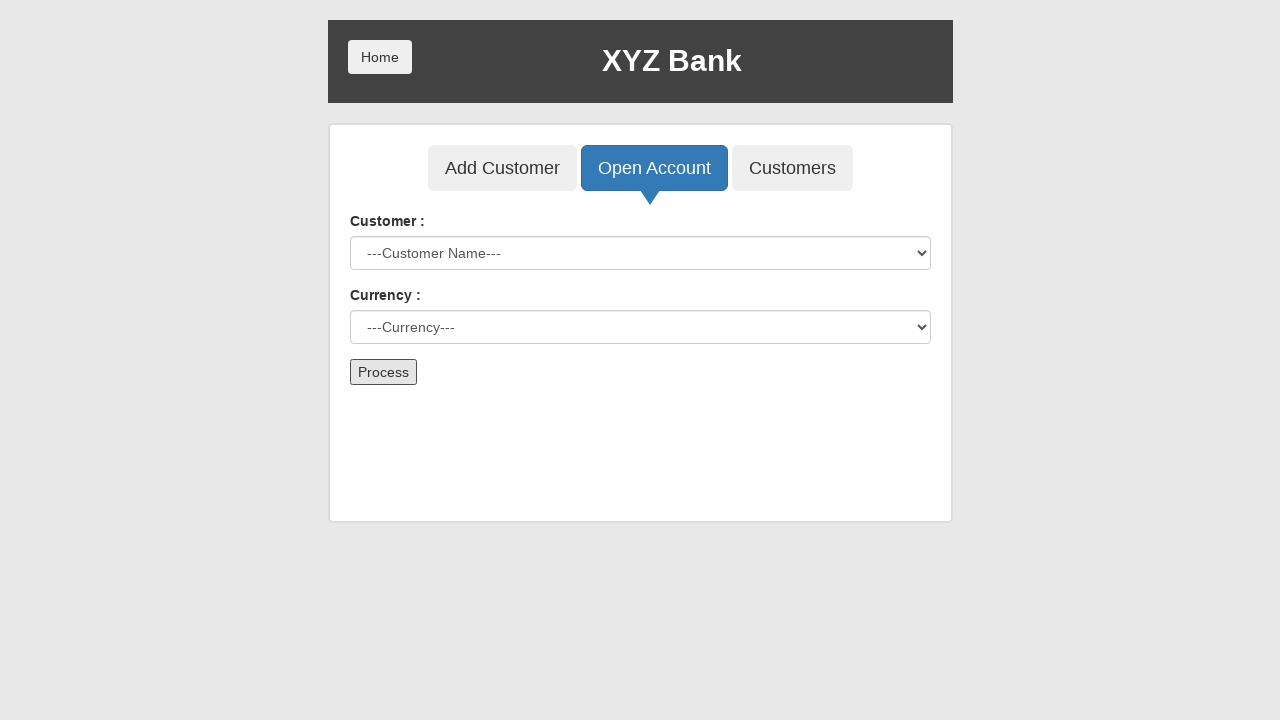

Account opening alert accepted
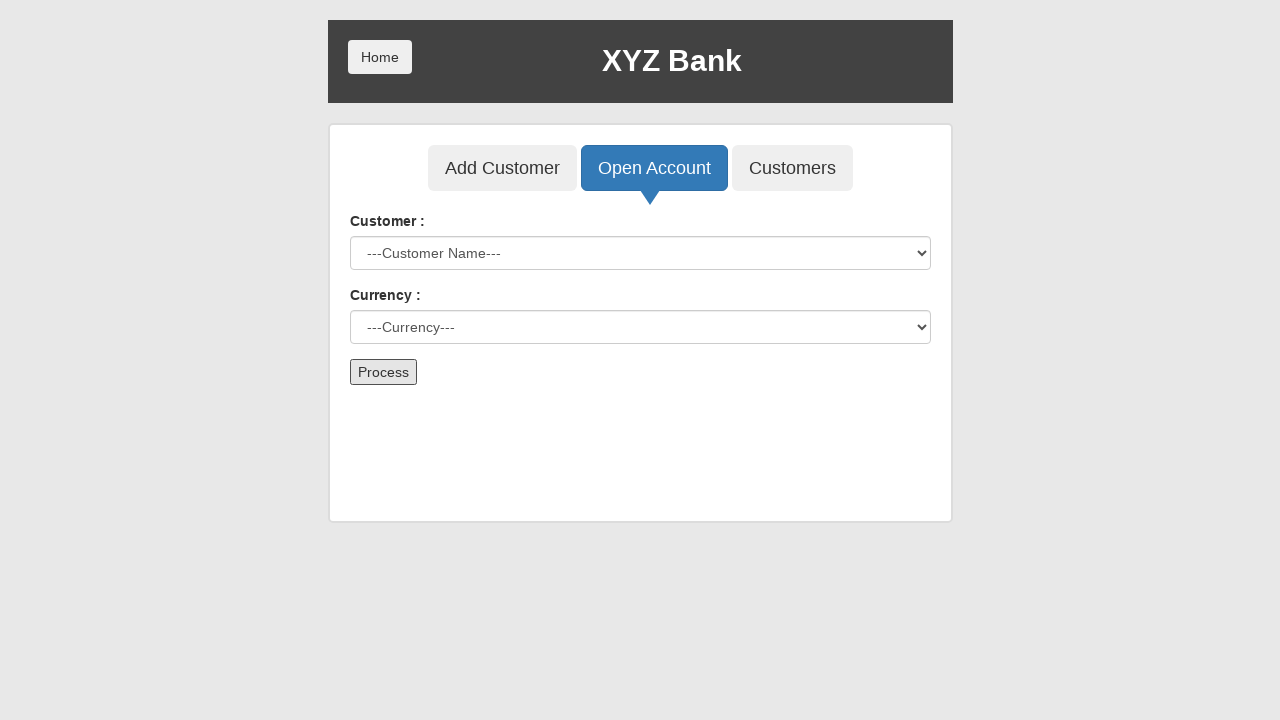

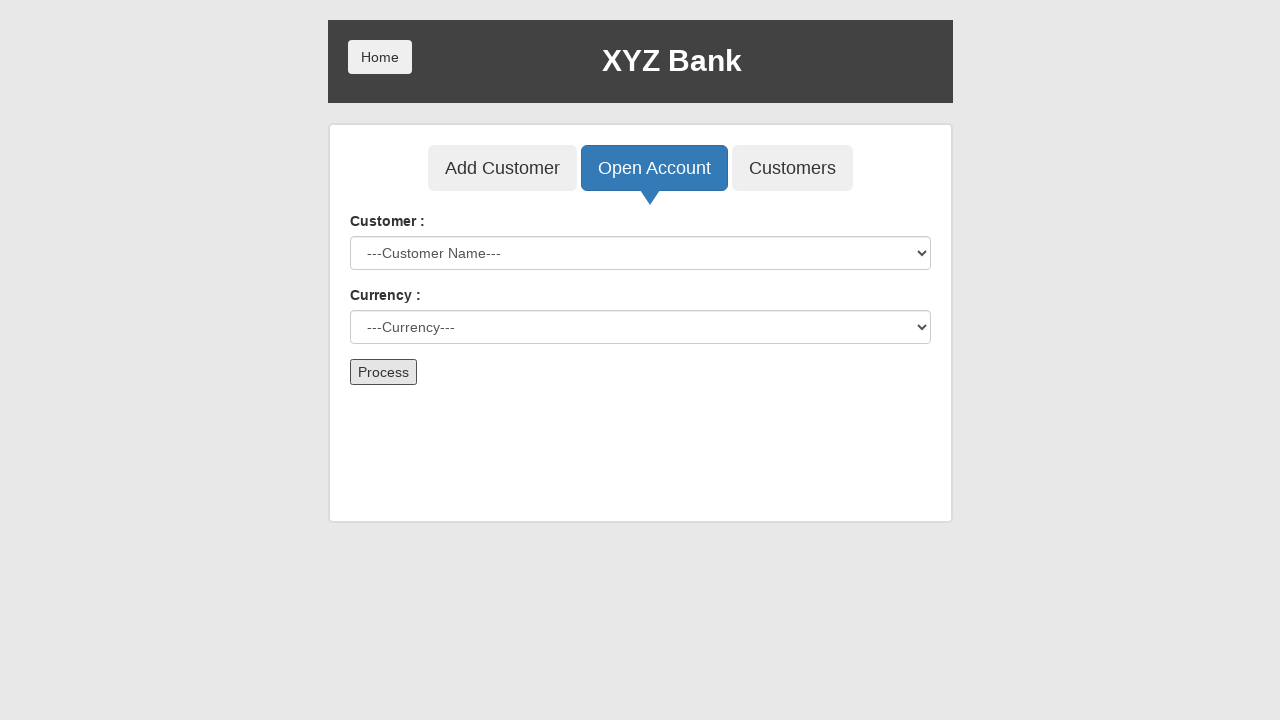